Tests an e-commerce shopping cart flow by searching for products, adding them to cart, applying a promo code, and verifying price calculations

Starting URL: https://rahulshettyacademy.com/seleniumPractise/#/

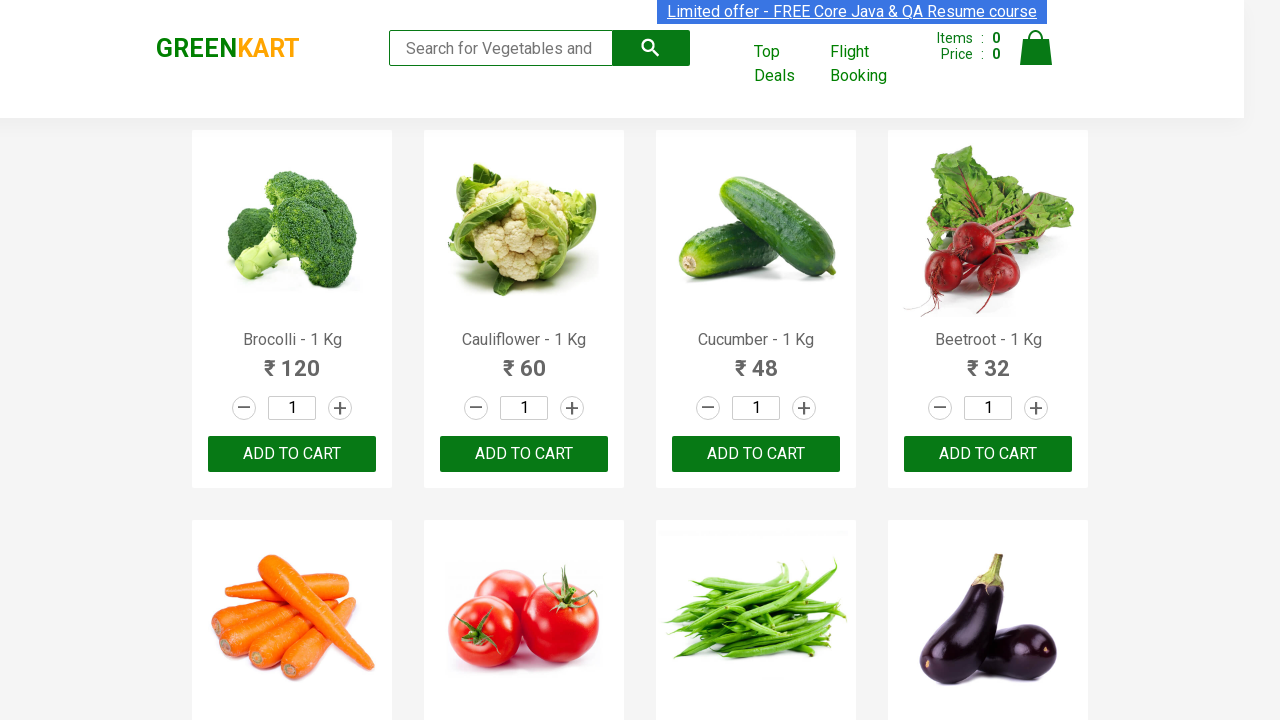

Filled search field with 'ber' on input.search-keyword
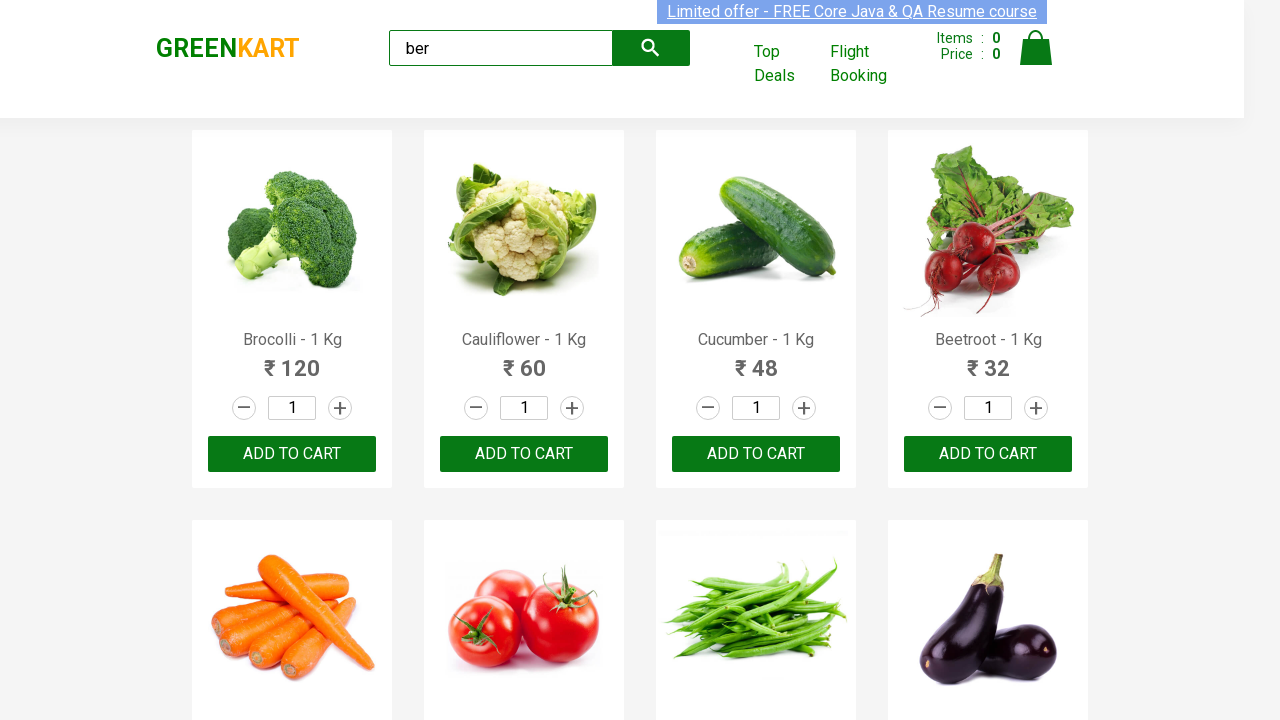

Waited 4 seconds for product search results to load
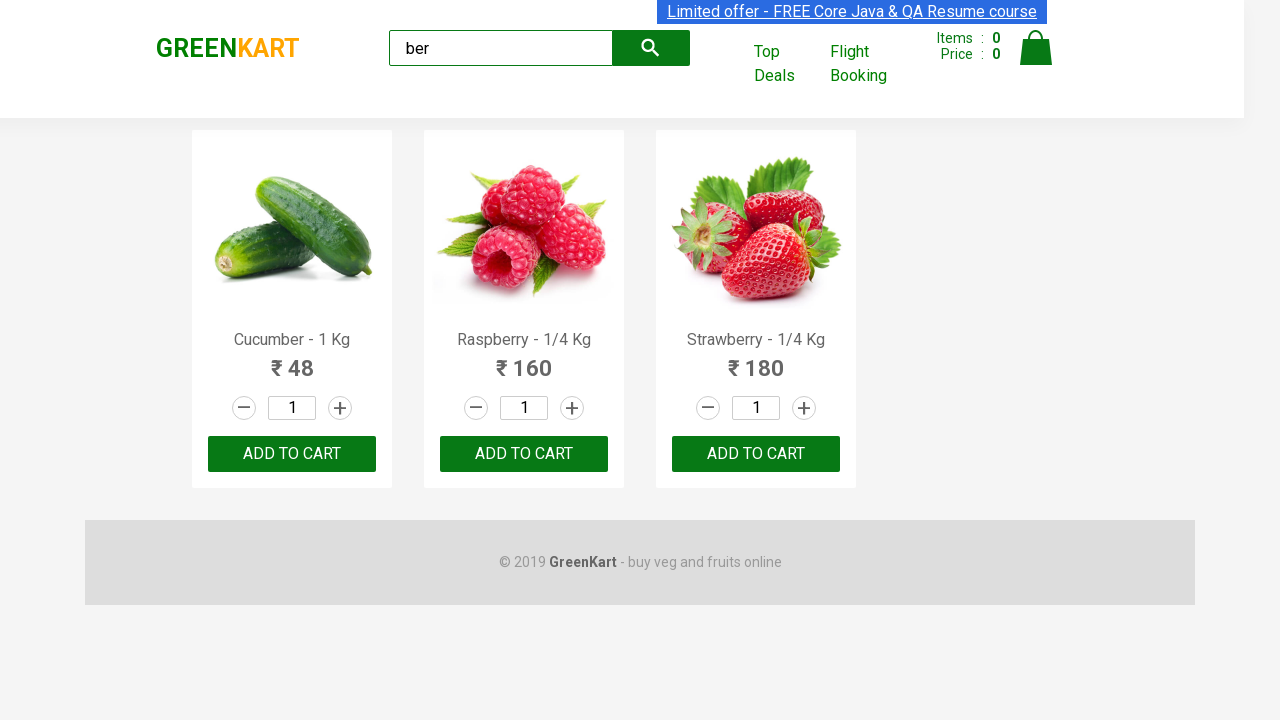

Retrieved all products from search results
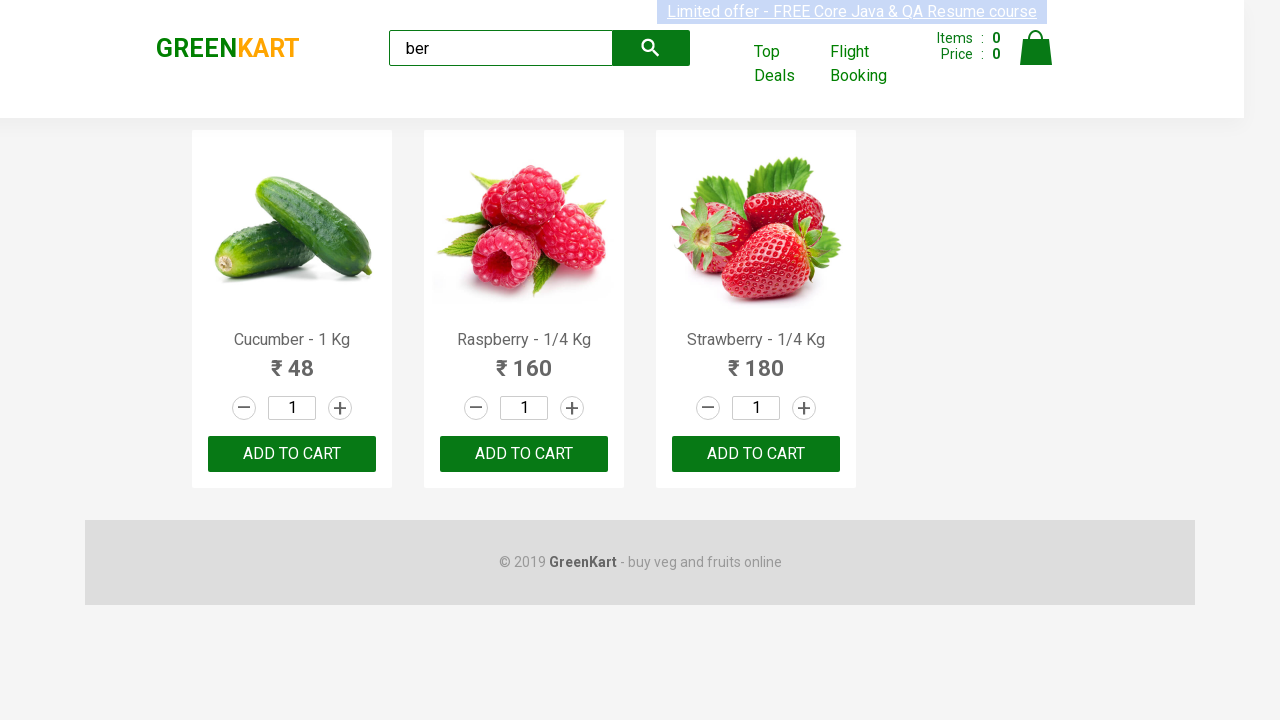

Verified 3 products are displayed in search results
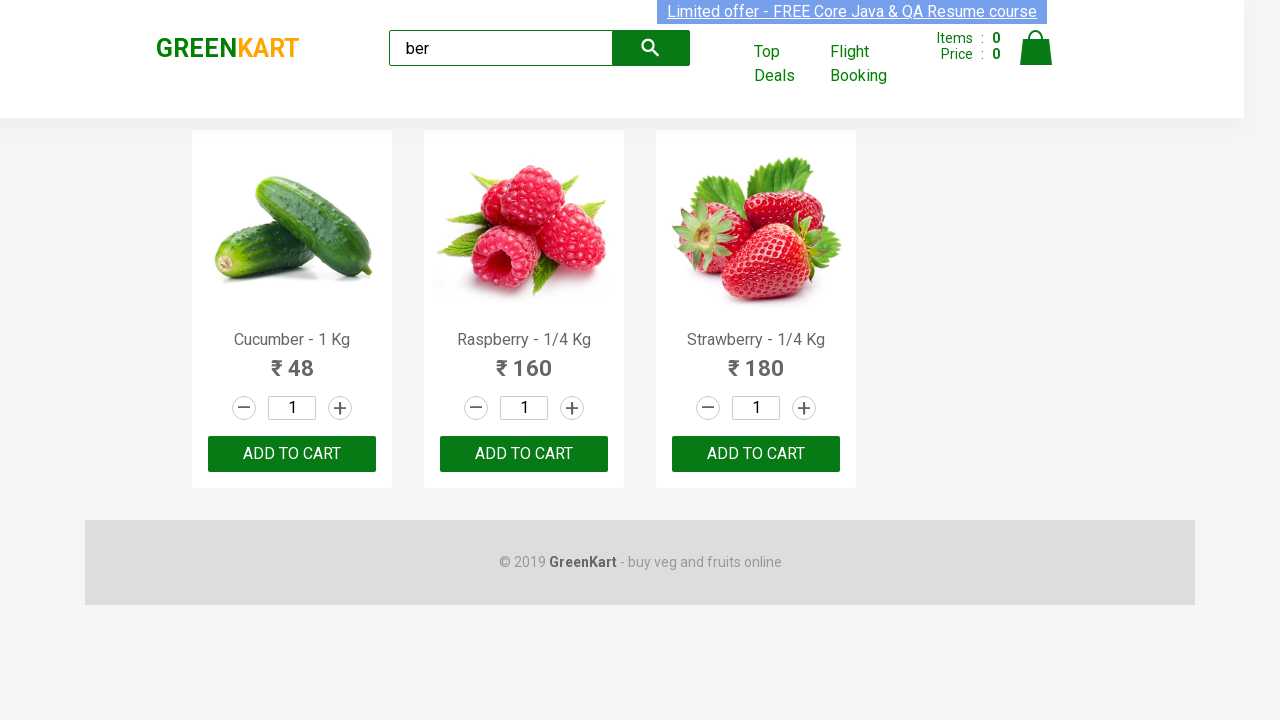

Retrieved all 'Add to Cart' buttons
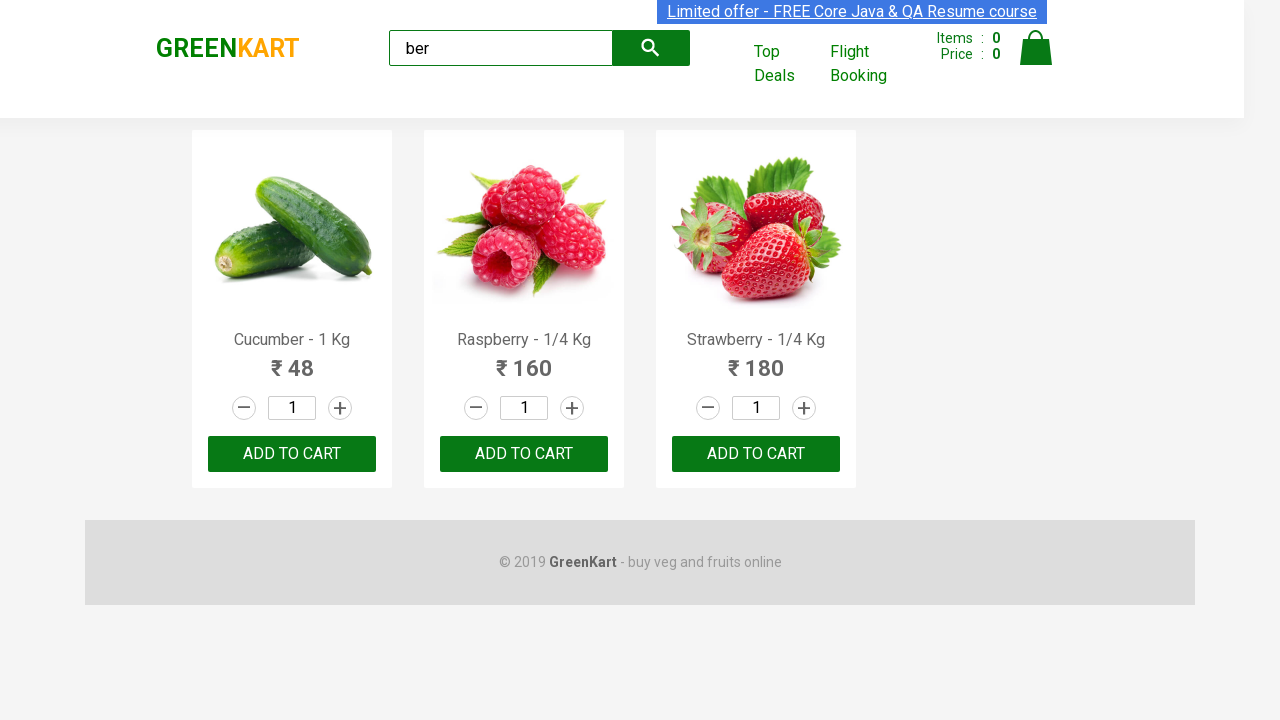

Clicked 'Add to Cart' button for a product at (292, 454) on xpath=//div[@class='product-action']/button >> nth=0
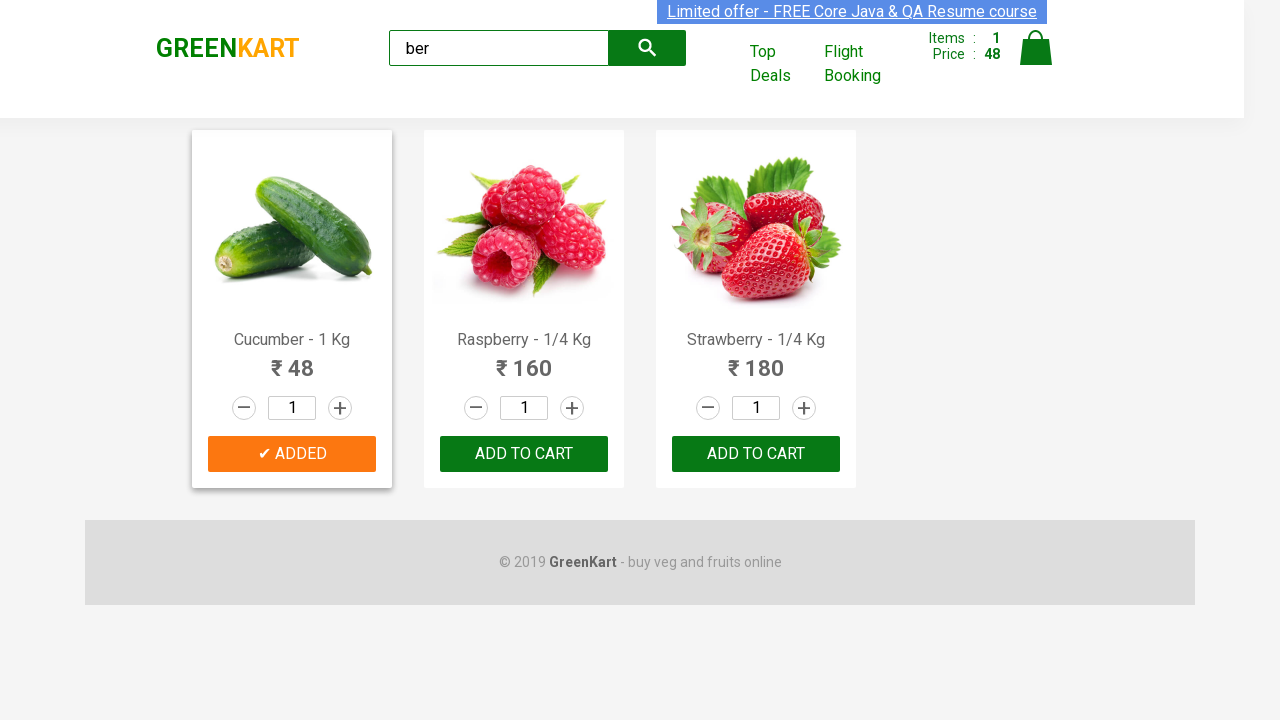

Clicked 'Add to Cart' button for a product at (524, 454) on xpath=//div[@class='product-action']/button >> nth=1
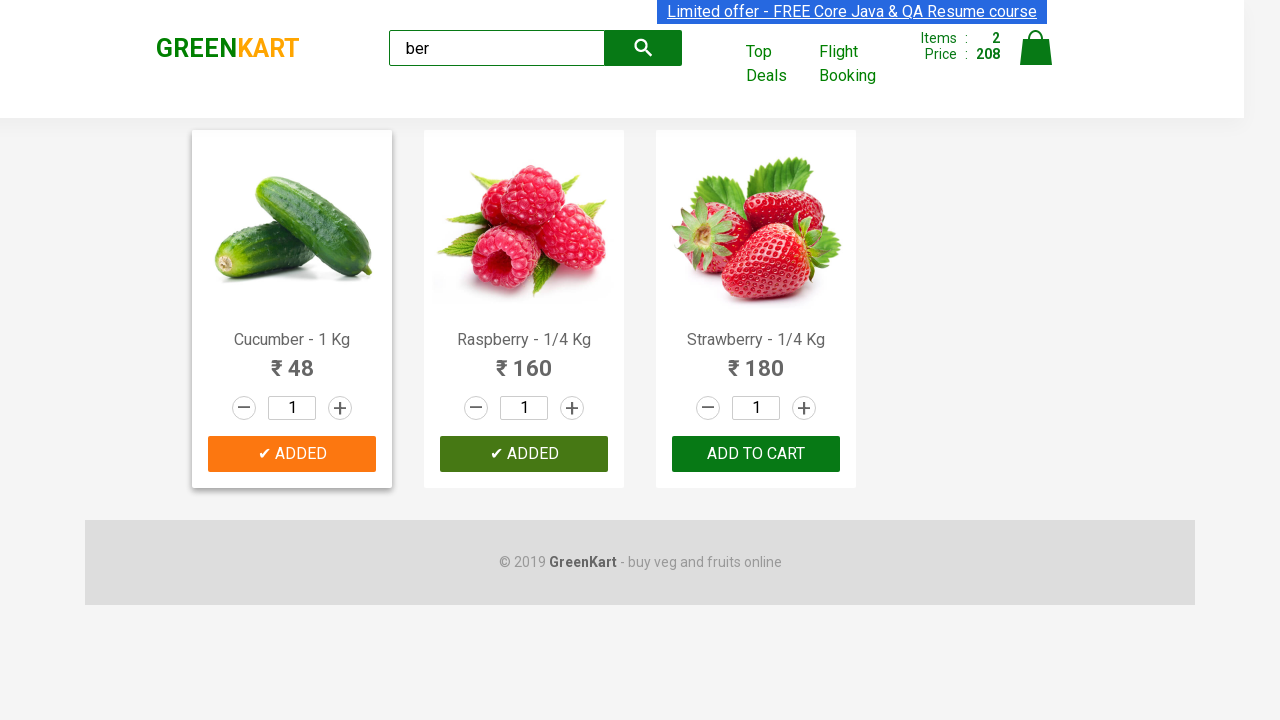

Clicked 'Add to Cart' button for a product at (756, 454) on xpath=//div[@class='product-action']/button >> nth=2
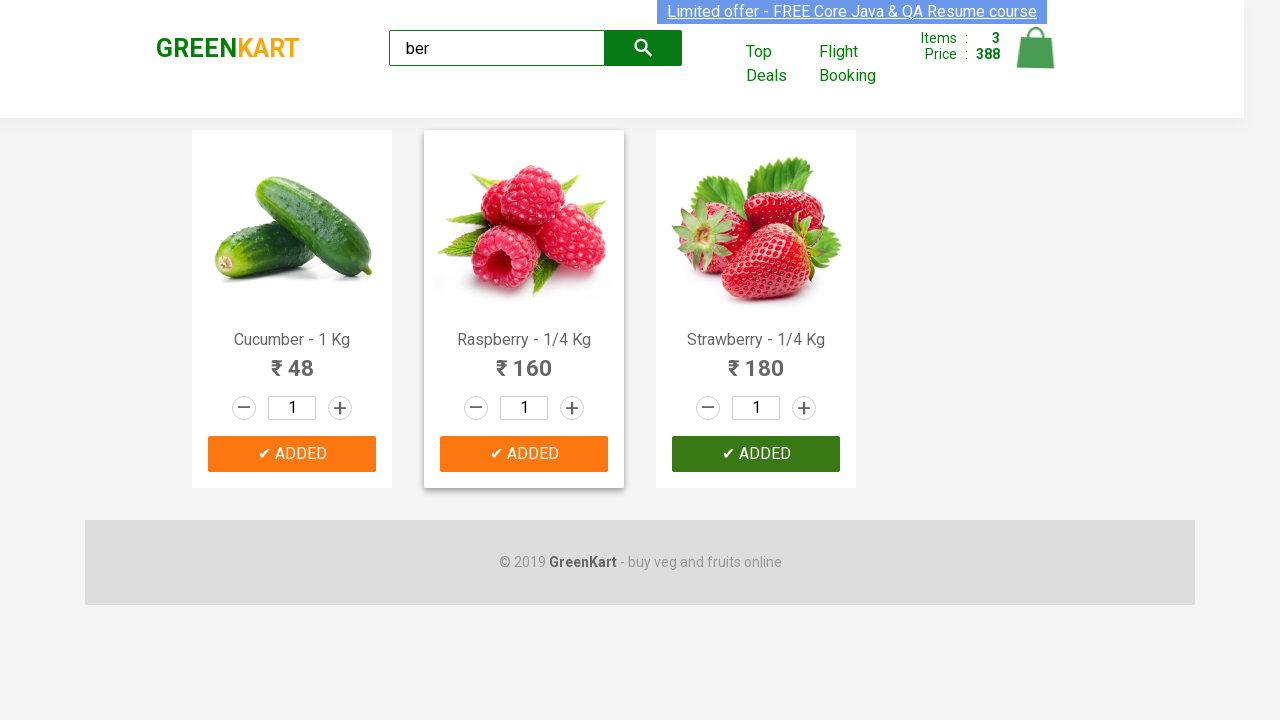

Clicked on cart icon to open shopping cart at (1036, 48) on img[alt='Cart']
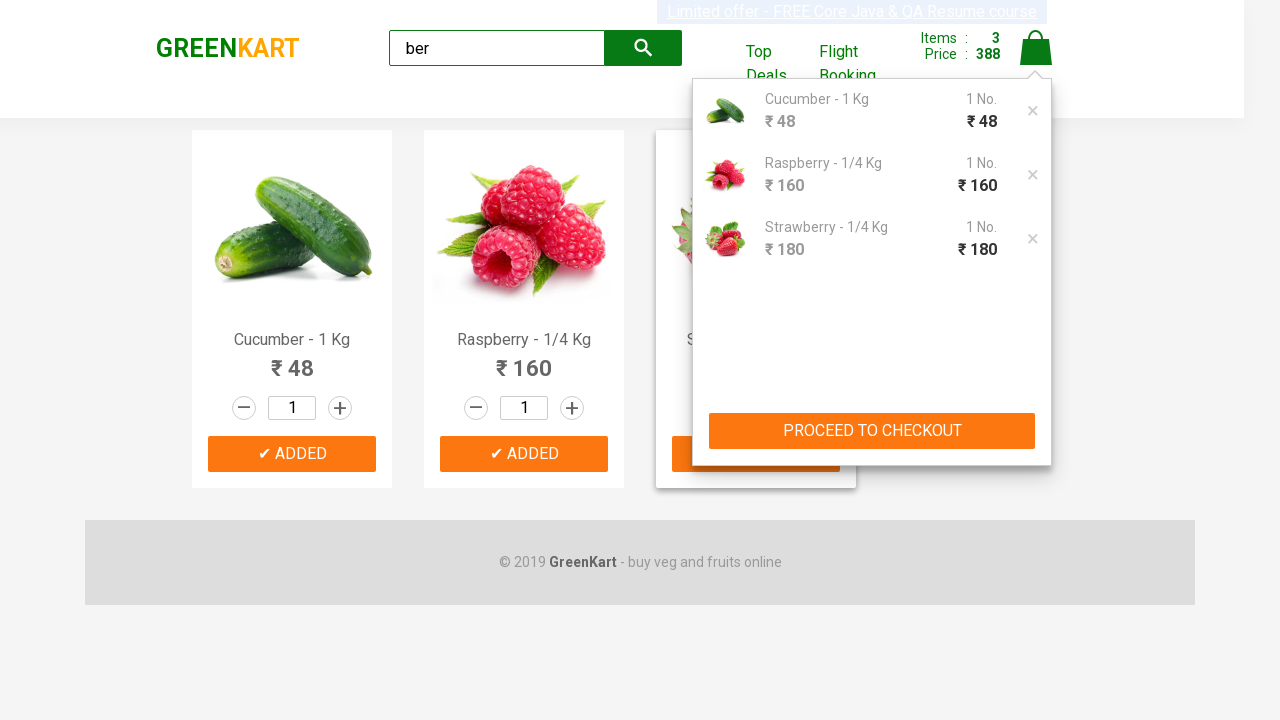

Clicked 'PROCEED TO CHECKOUT' button at (872, 431) on xpath=//button[text()='PROCEED TO CHECKOUT']
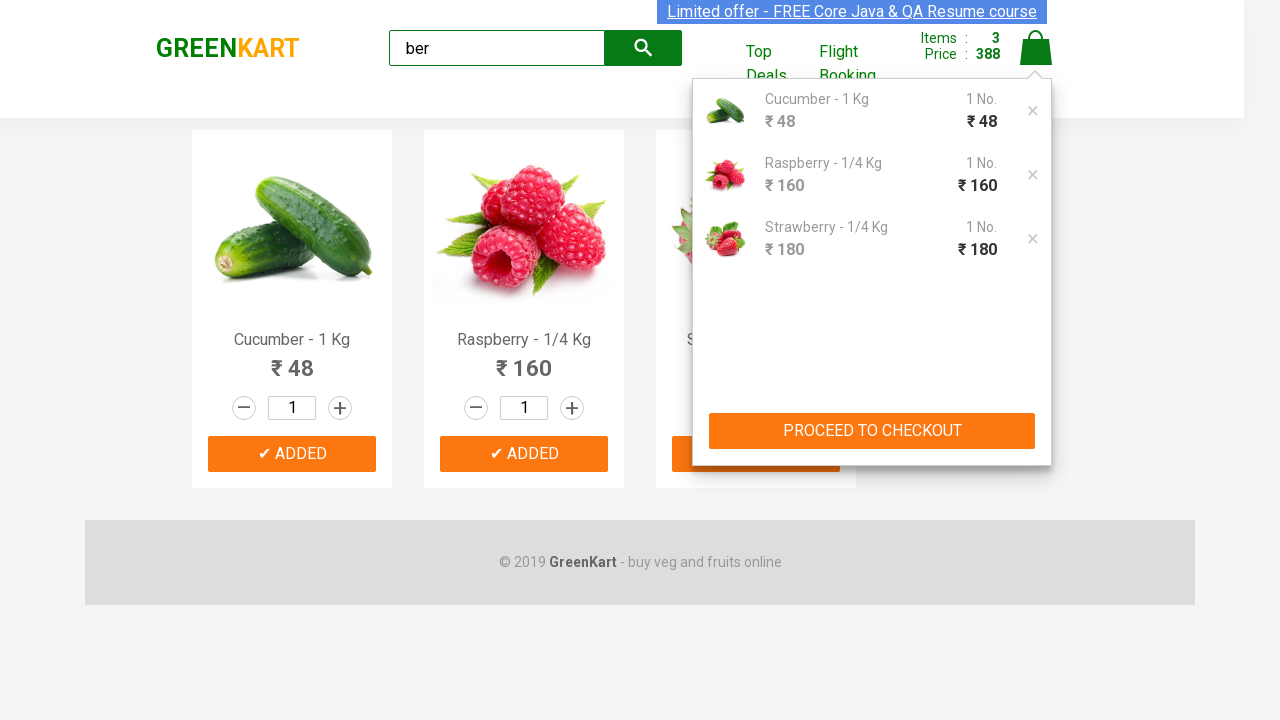

Waited for promo code field to be visible
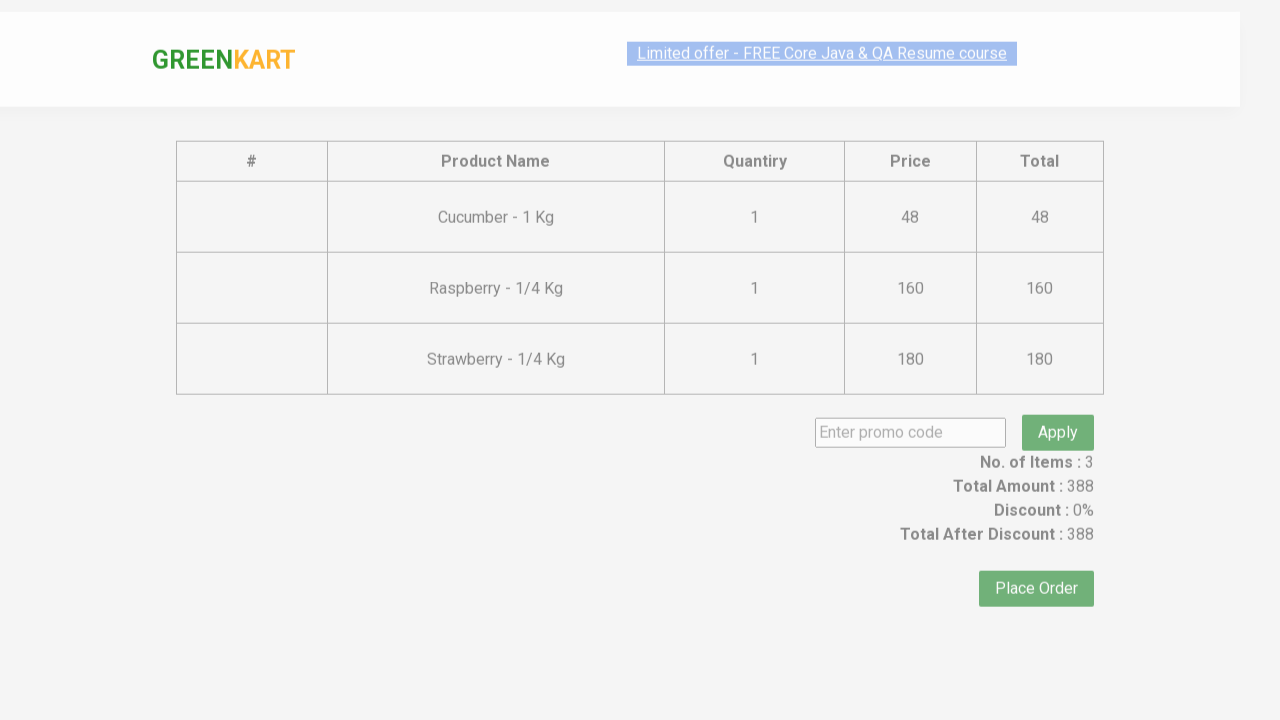

Retrieved original discount amount: 388
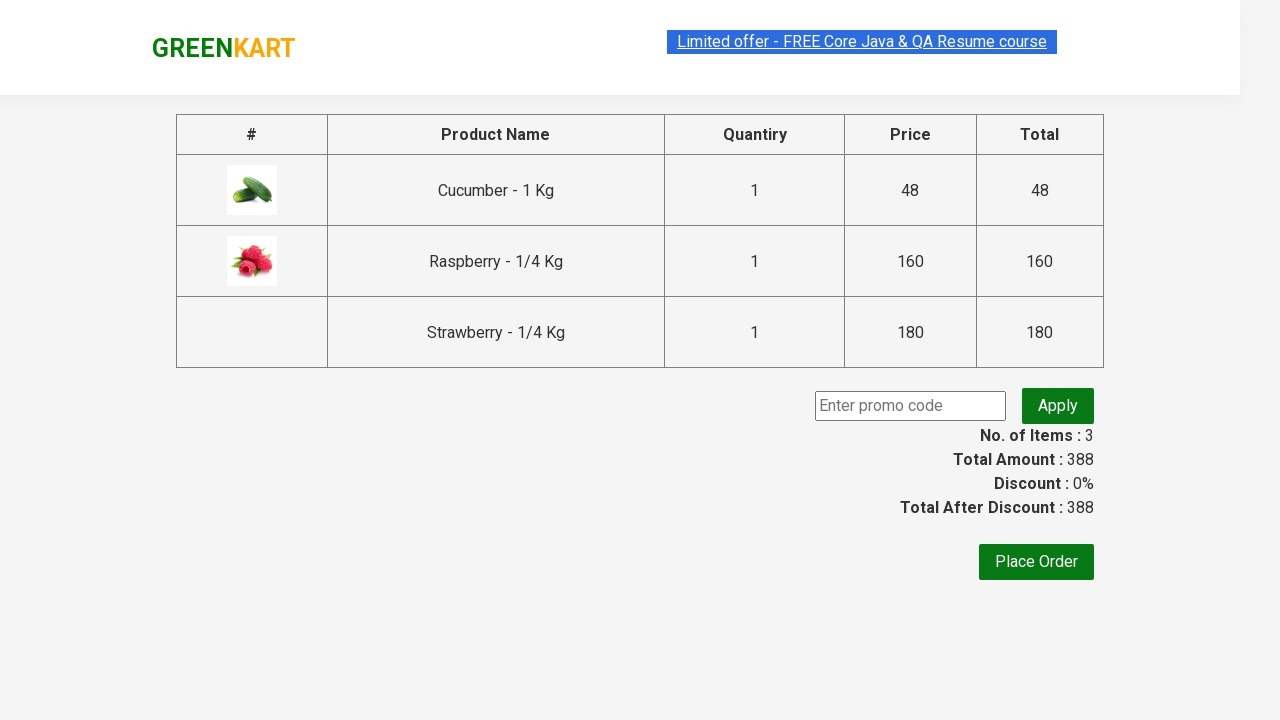

Filled promo code field with 'rahulshettyacademy' on .promoCode
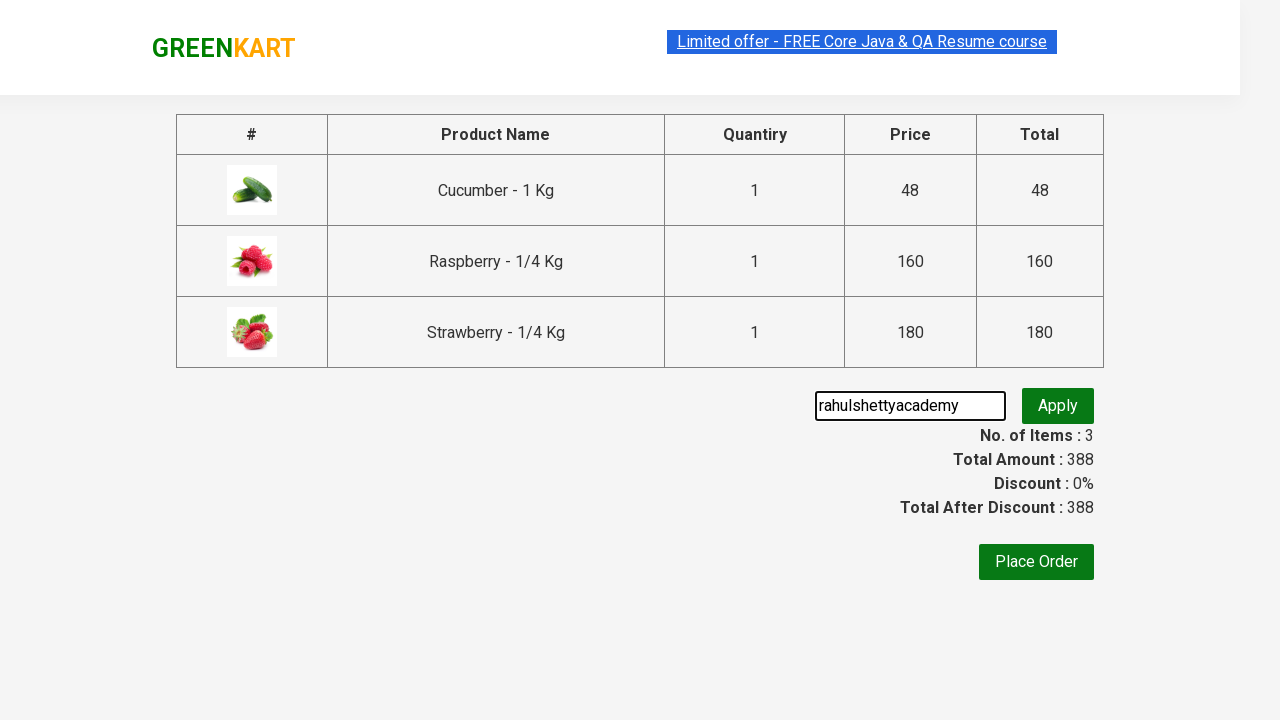

Clicked promo code apply button at (1058, 406) on button.promoBtn
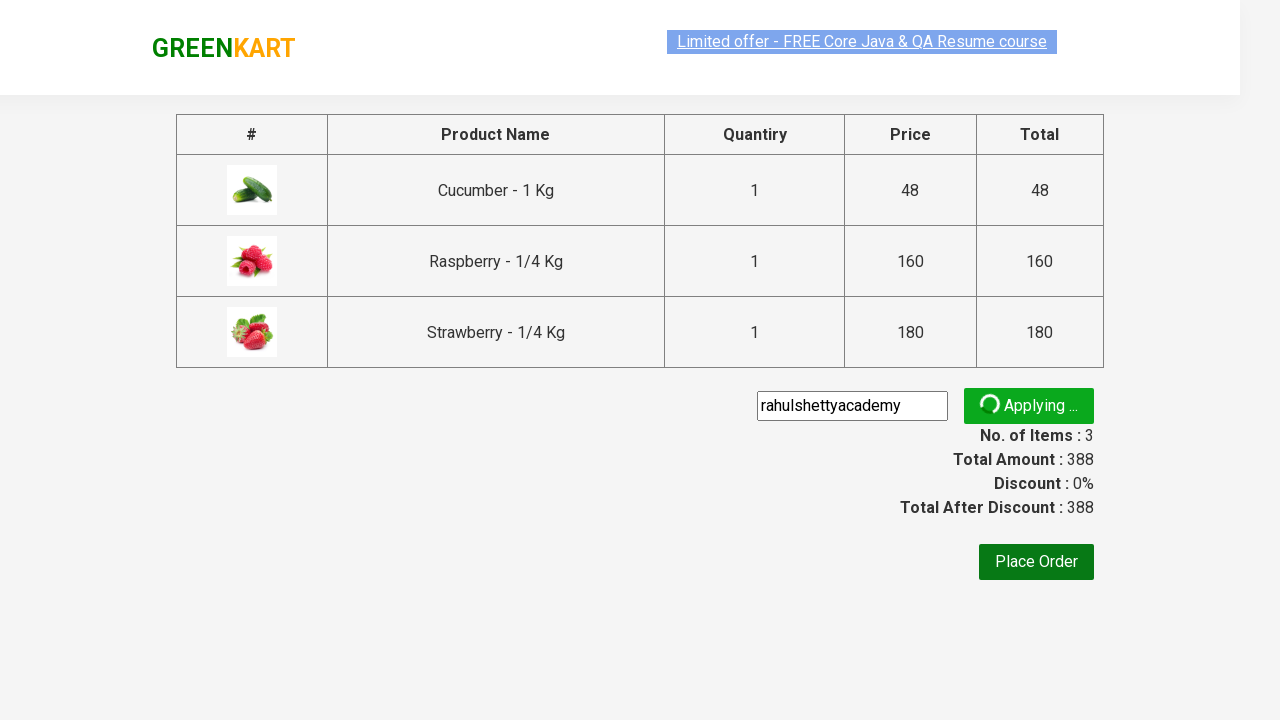

Waited for promo code application confirmation message
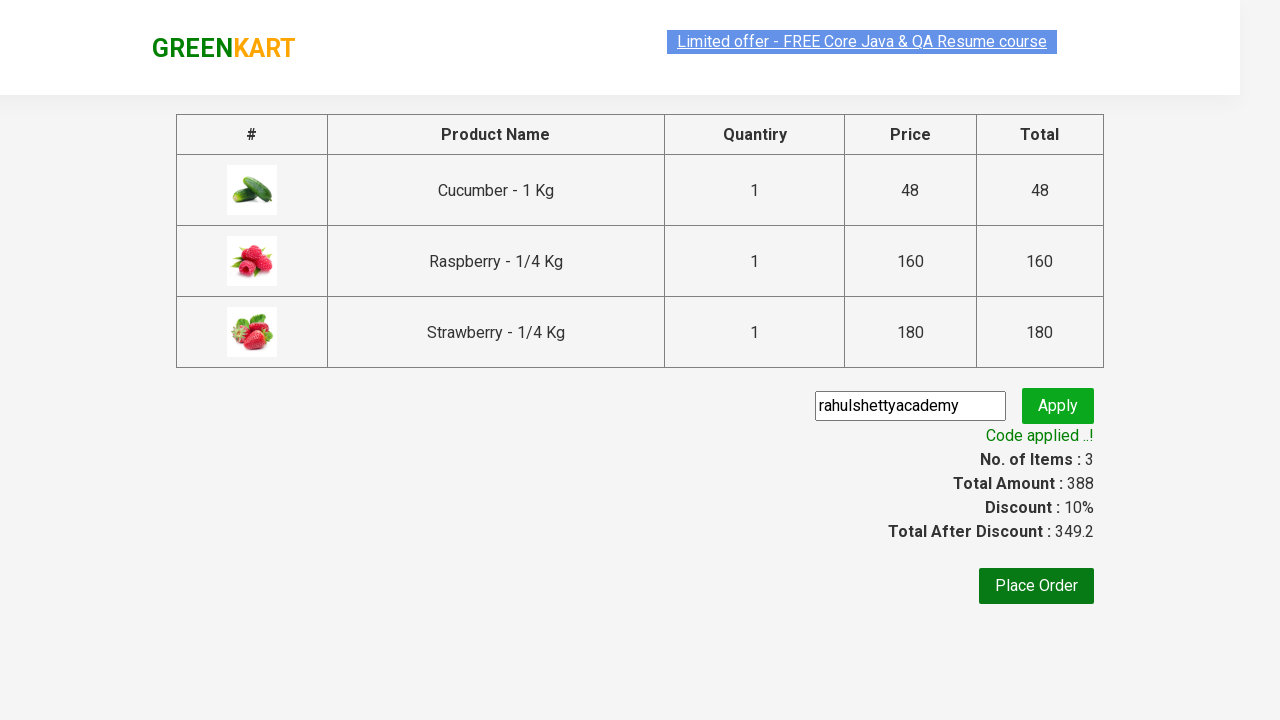

Retrieved updated discount amount after promo: 349.2
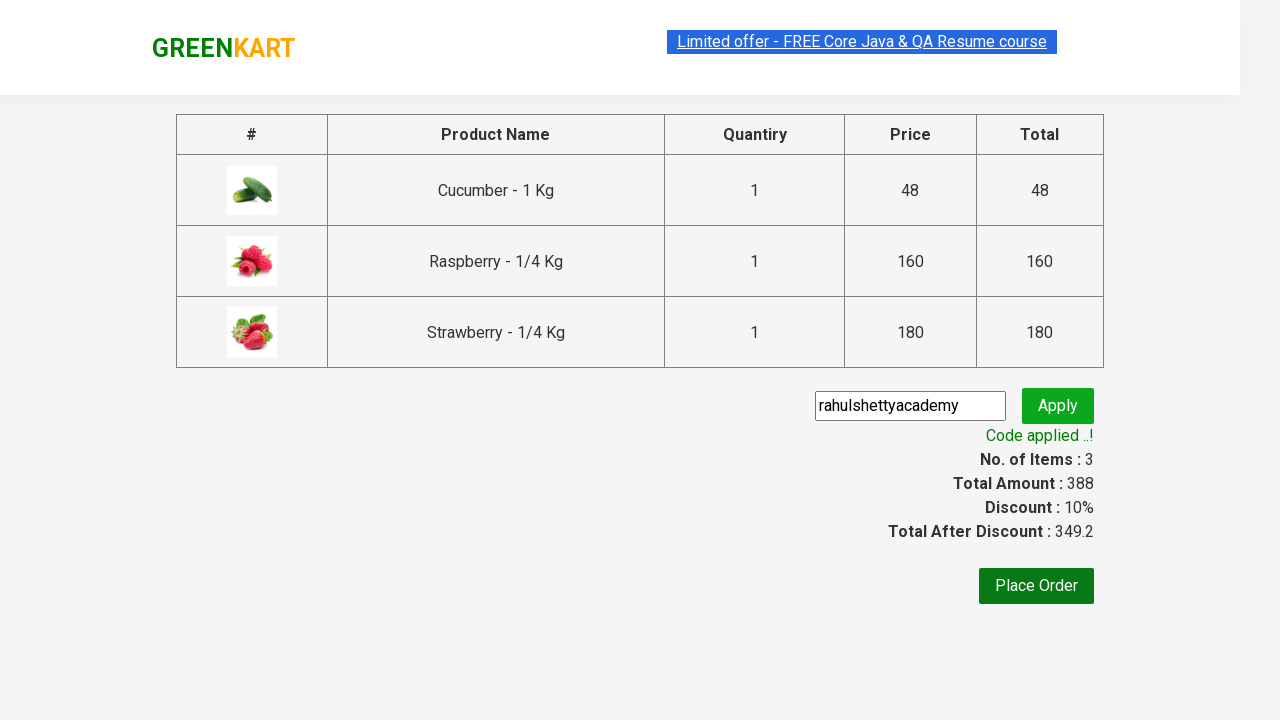

Verified discount amount decreased after applying promo code
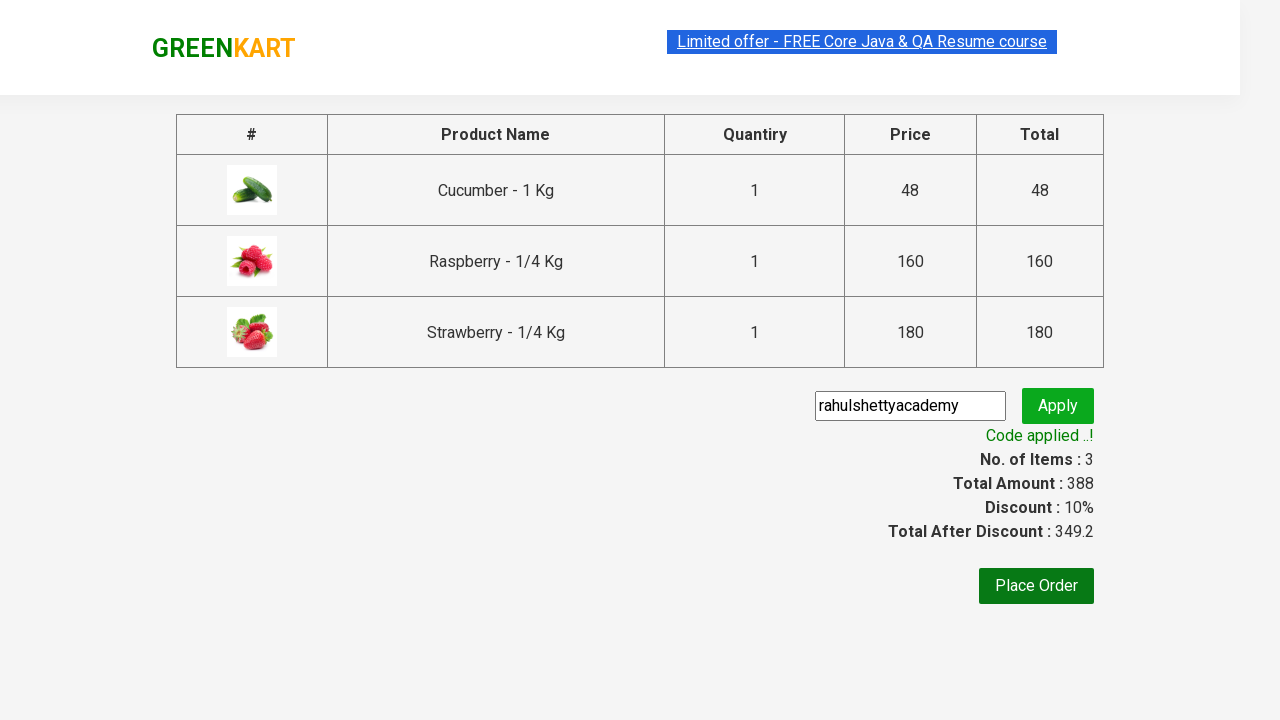

Retrieved all individual product amounts from checkout page
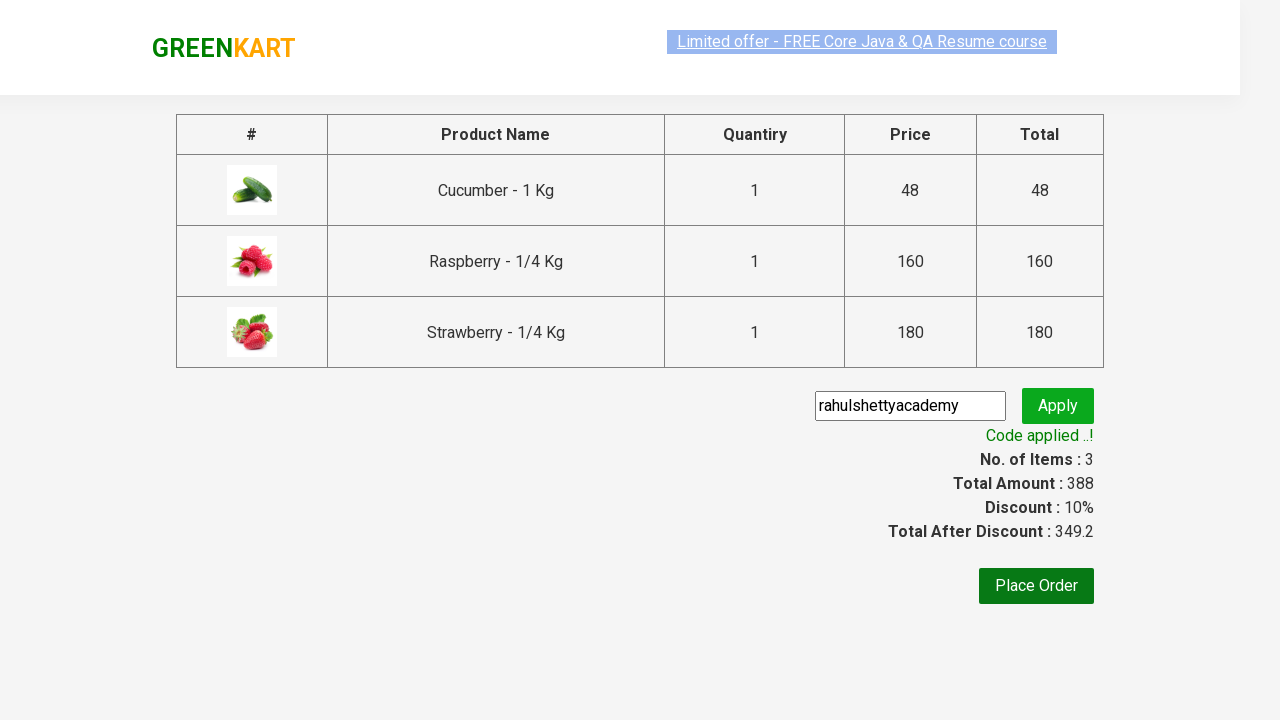

Calculated sum of product amounts: 388
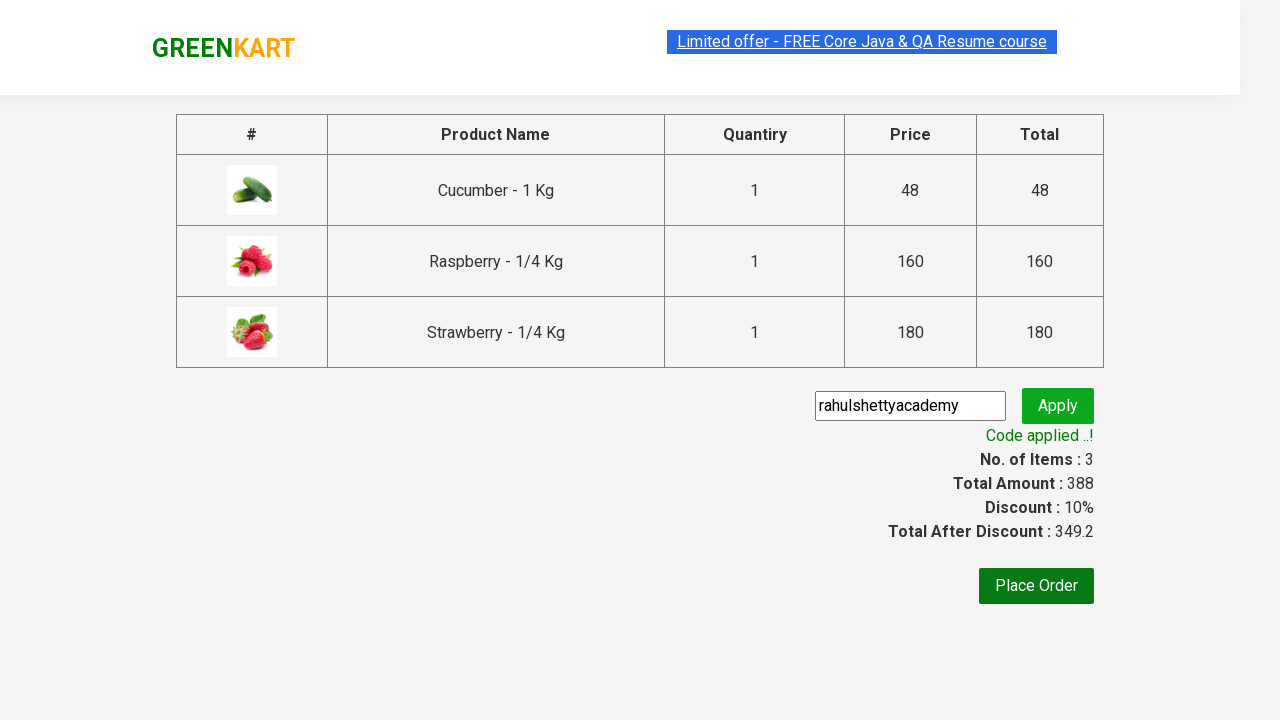

Retrieved actual total amount from page: 388
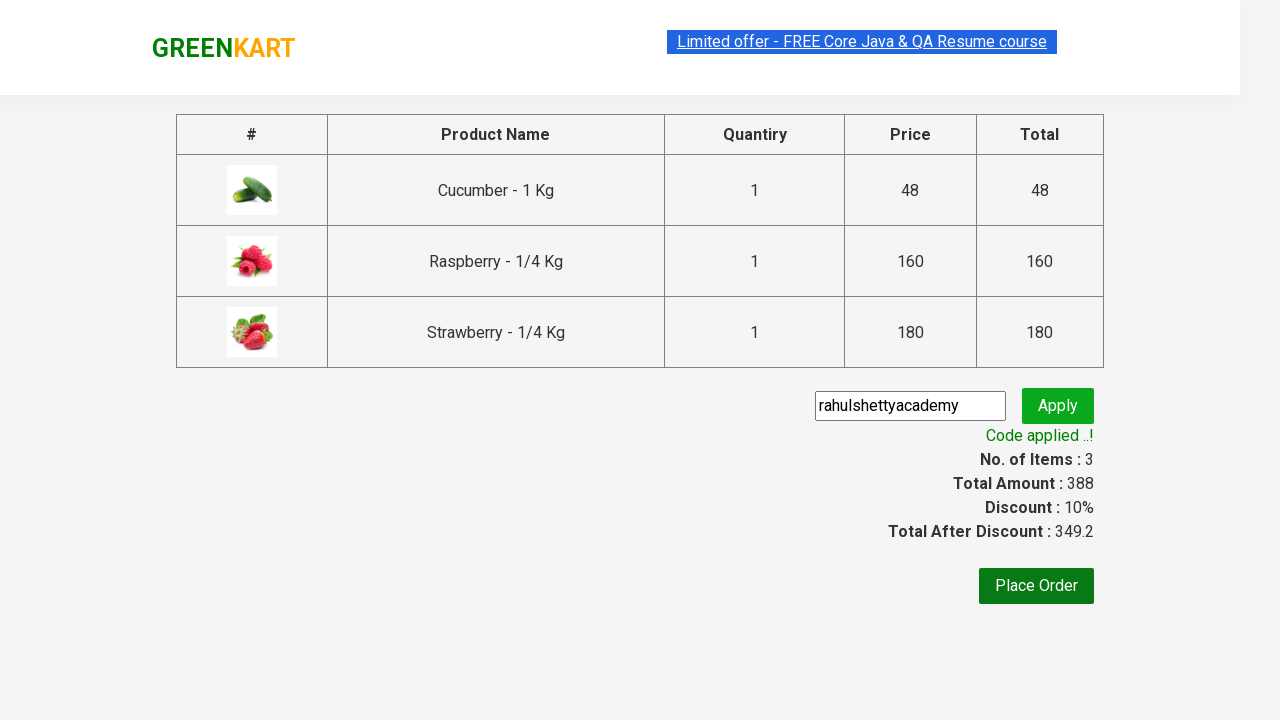

Verified calculated sum matches the displayed total amount
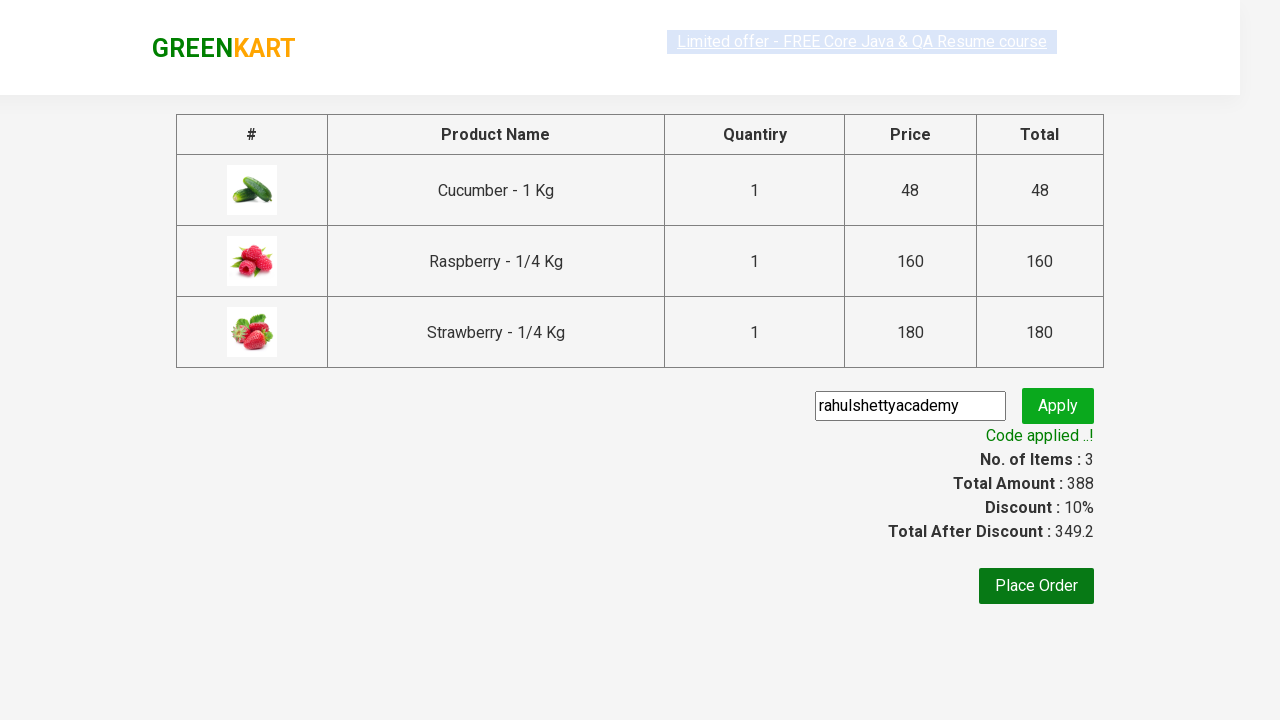

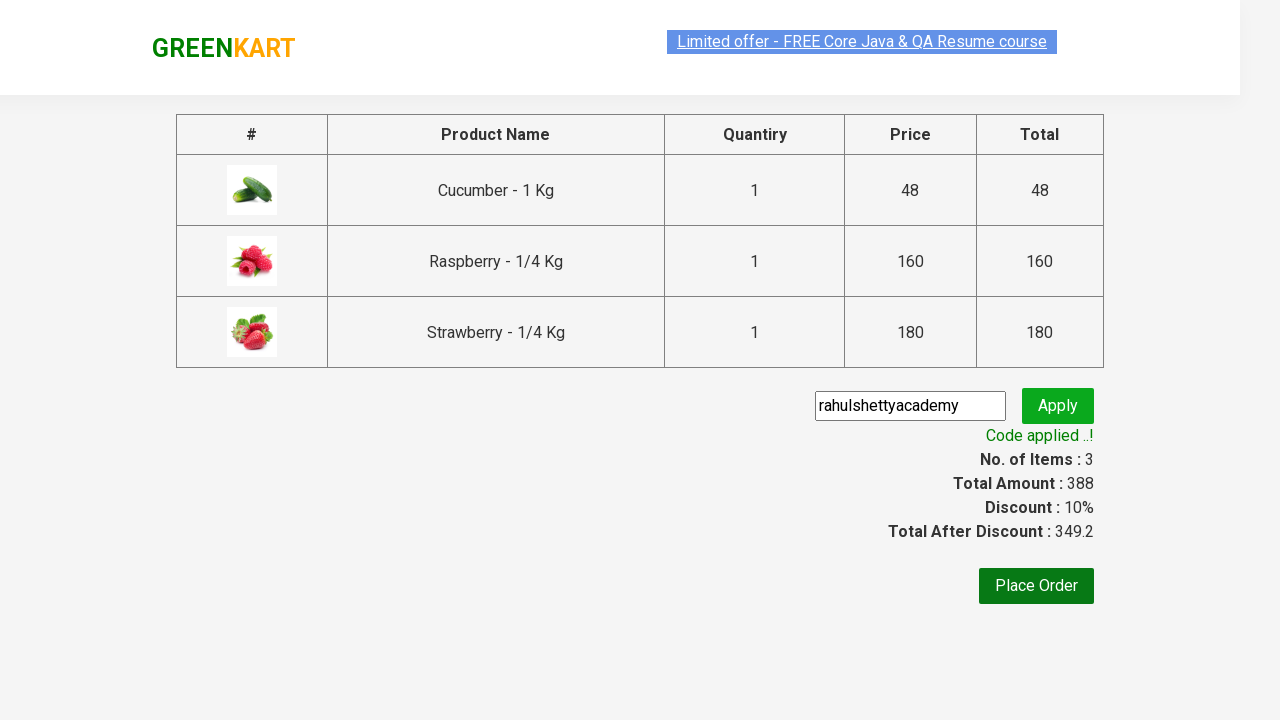